Tests that the complete all checkbox updates state when individual items are completed or cleared

Starting URL: https://demo.playwright.dev/todomvc

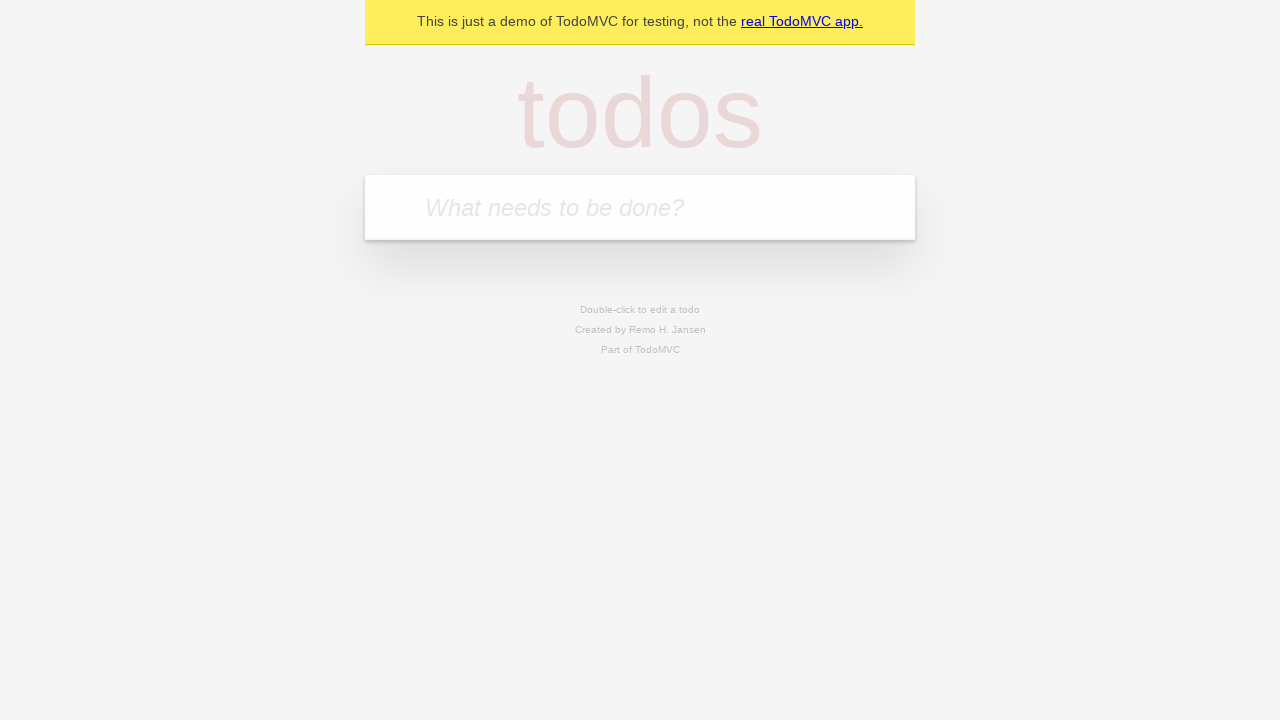

Filled todo input with 'buy some cheese' on internal:attr=[placeholder="What needs to be done?"i]
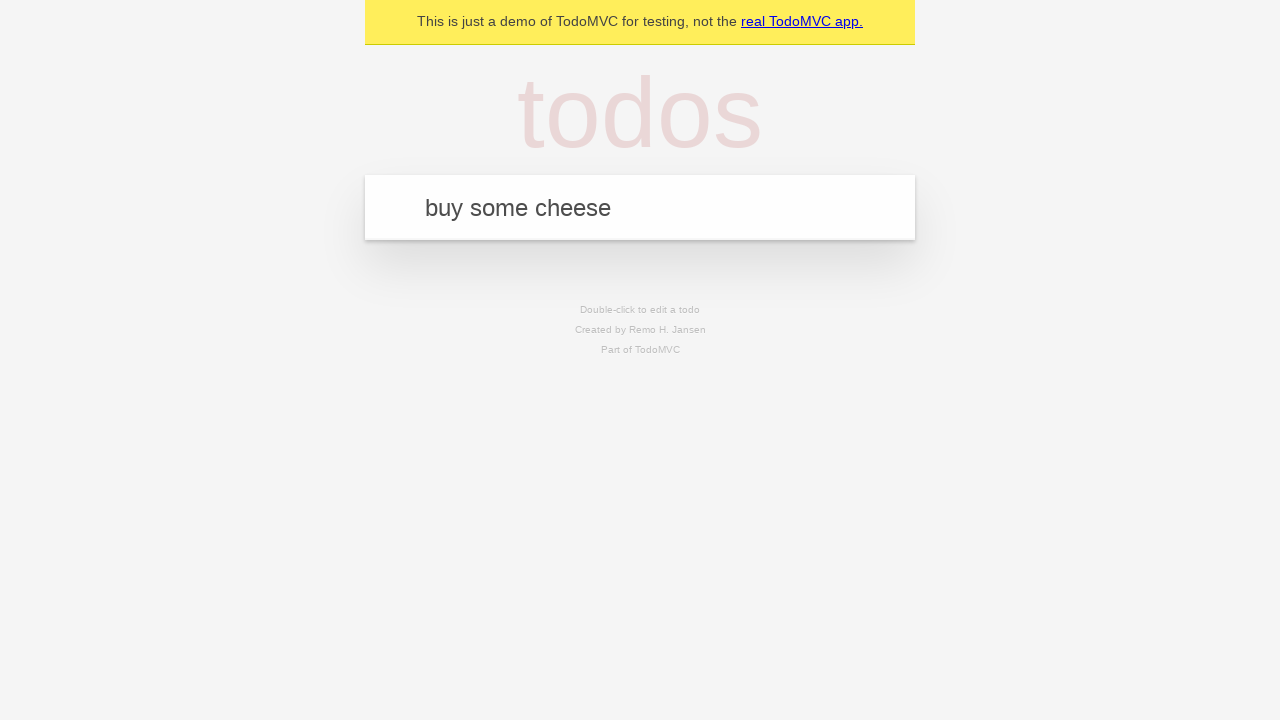

Pressed Enter to create todo 'buy some cheese' on internal:attr=[placeholder="What needs to be done?"i]
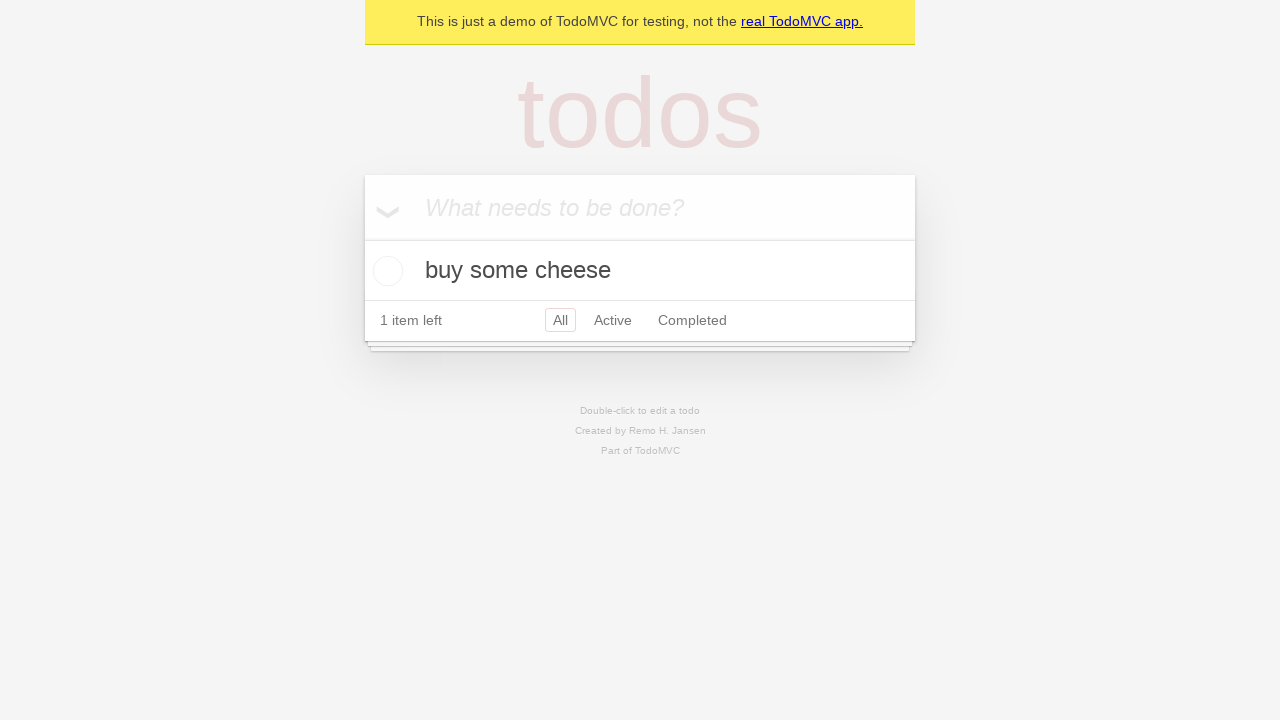

Filled todo input with 'feed the cat' on internal:attr=[placeholder="What needs to be done?"i]
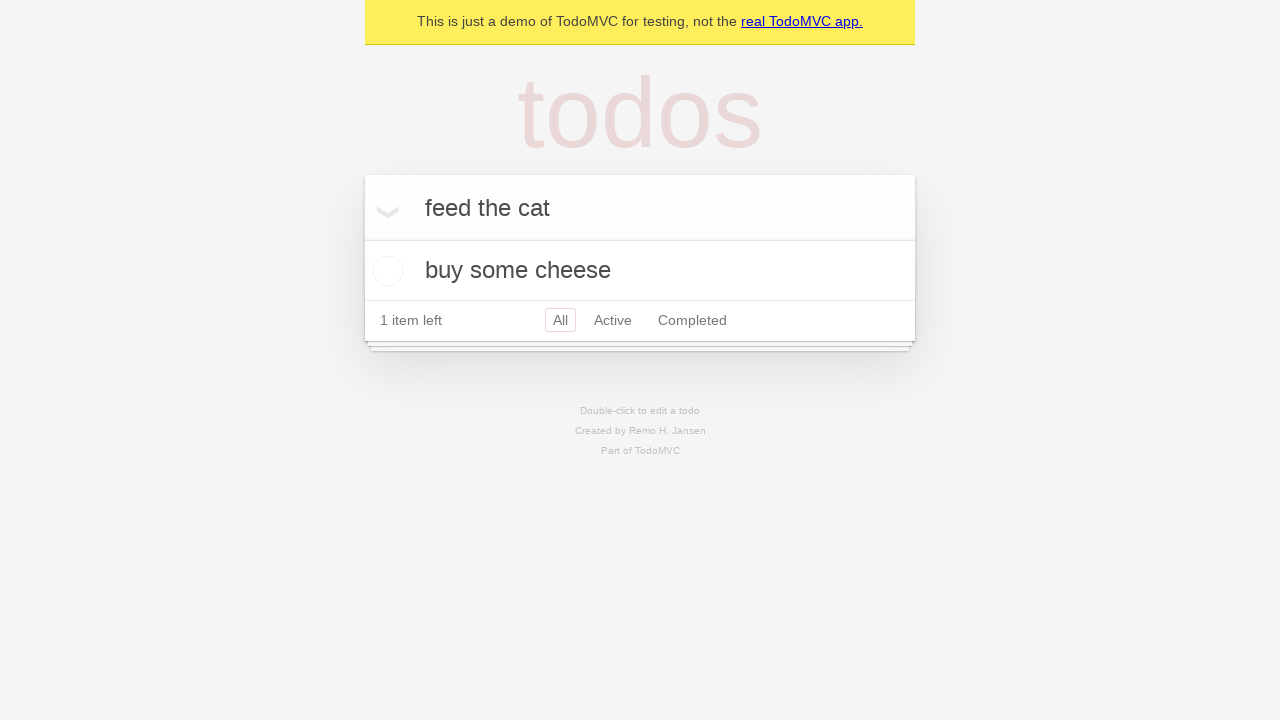

Pressed Enter to create todo 'feed the cat' on internal:attr=[placeholder="What needs to be done?"i]
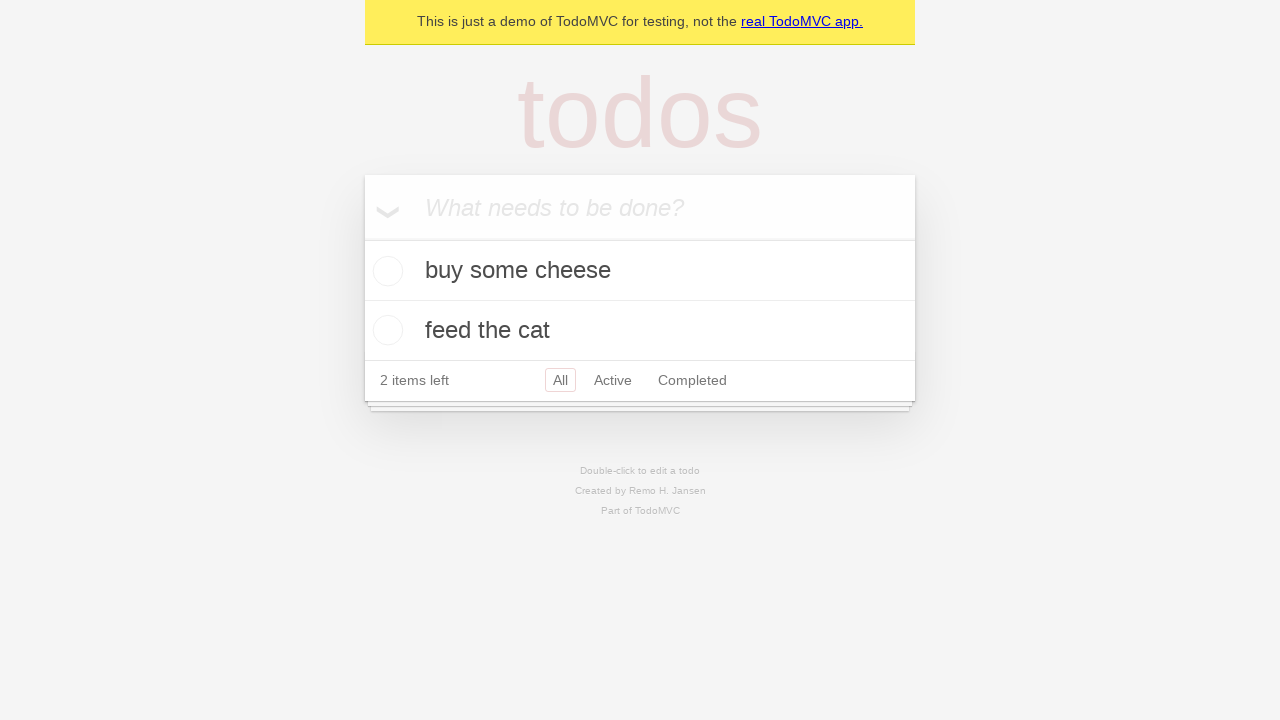

Filled todo input with 'book a doctors appointment' on internal:attr=[placeholder="What needs to be done?"i]
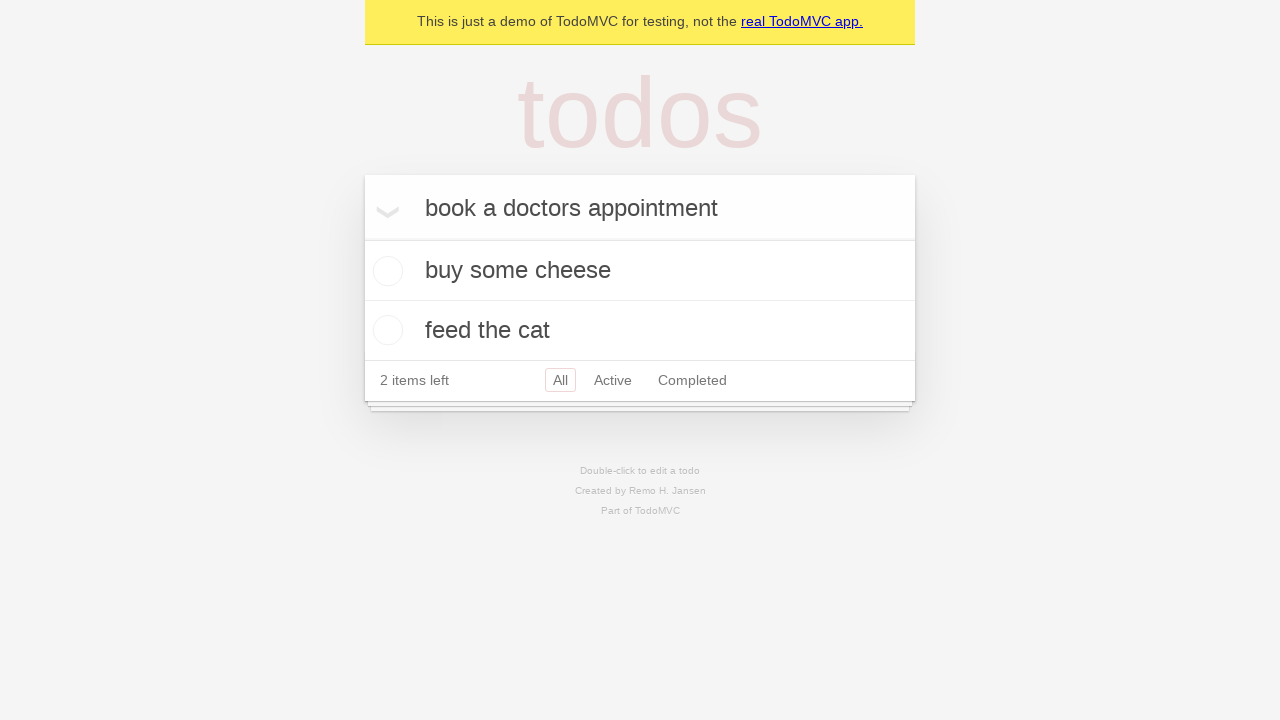

Pressed Enter to create todo 'book a doctors appointment' on internal:attr=[placeholder="What needs to be done?"i]
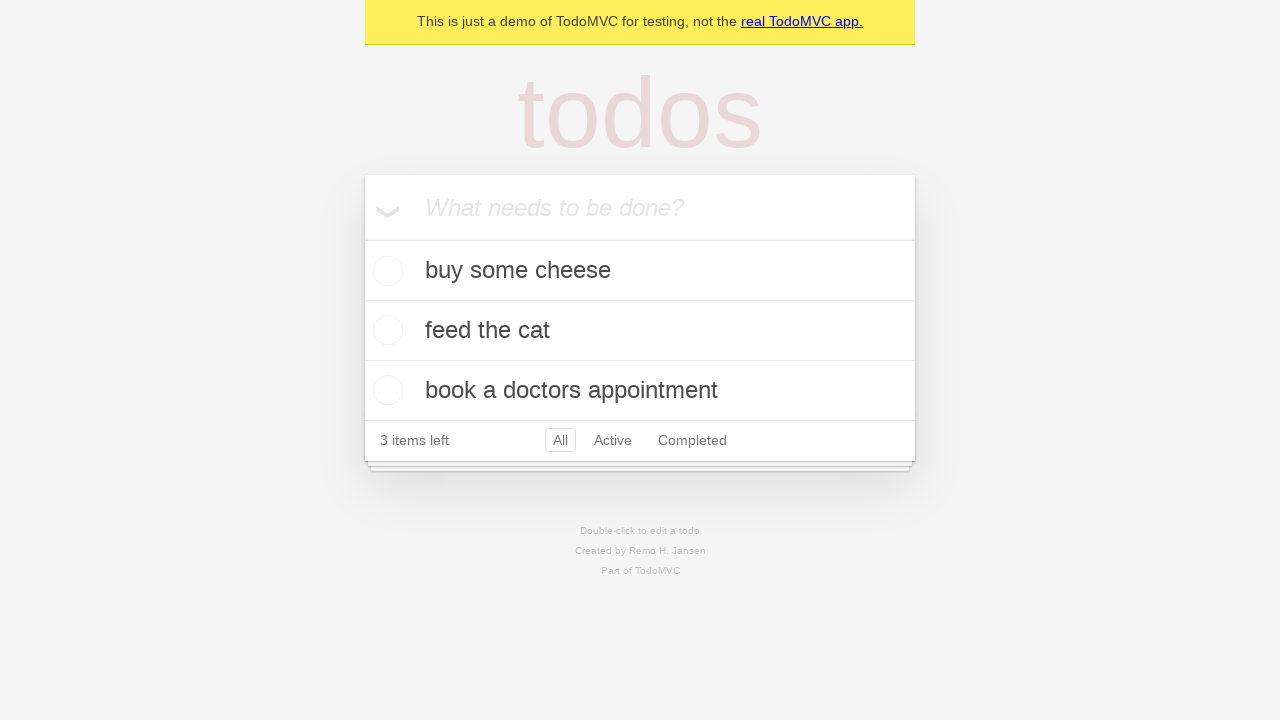

Waited for all 3 todo items to appear
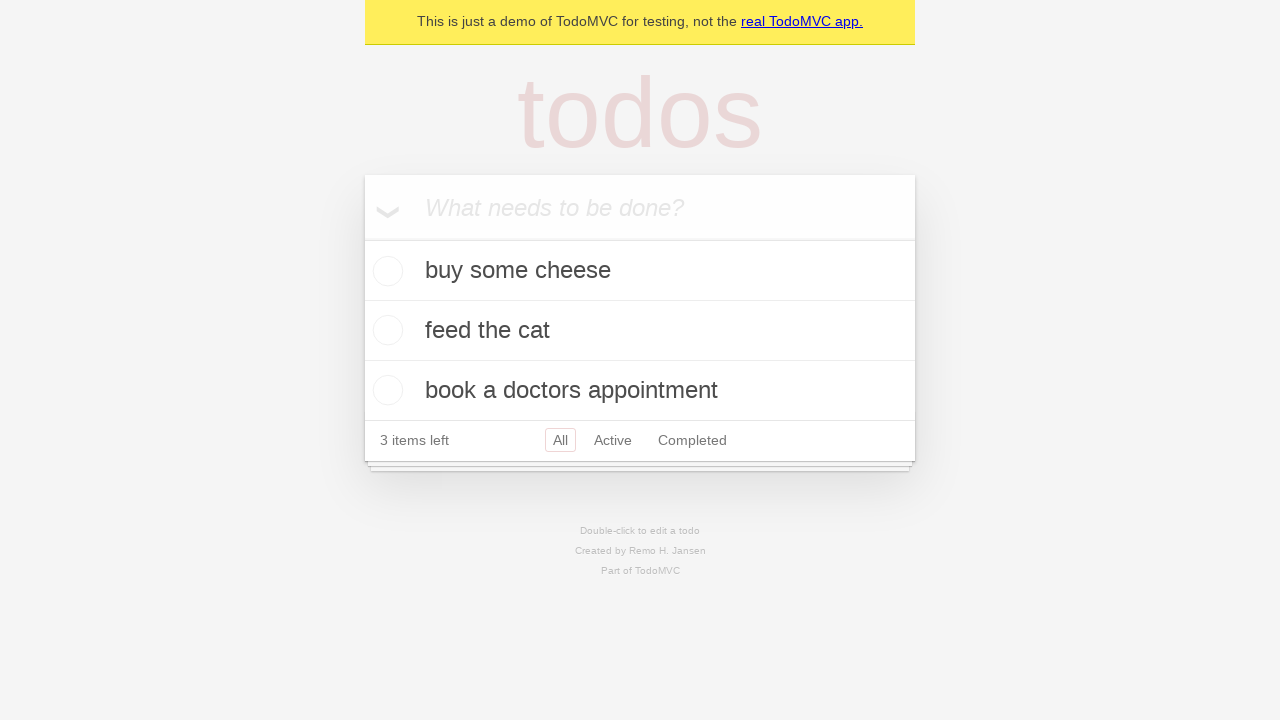

Checked 'Mark all as complete' checkbox to complete all items at (362, 238) on internal:label="Mark all as complete"i
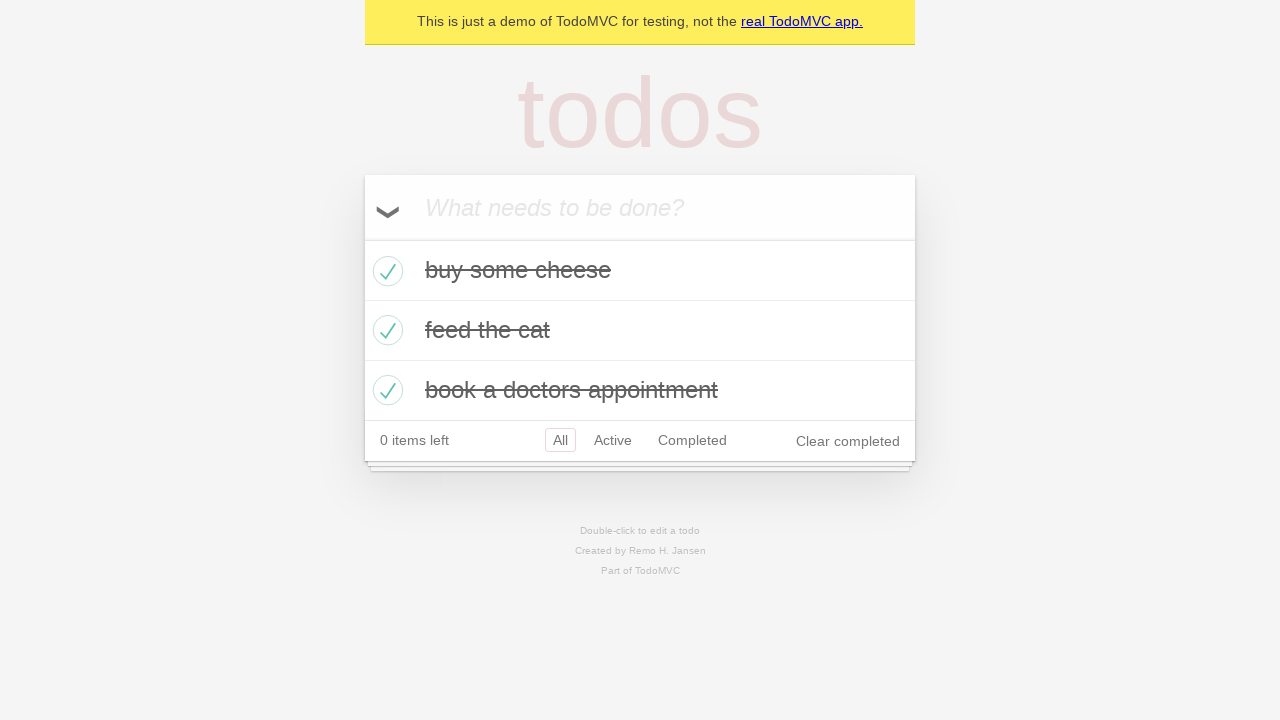

Unchecked the first todo item to mark it incomplete at (385, 271) on internal:testid=[data-testid="todo-item"s] >> nth=0 >> internal:role=checkbox
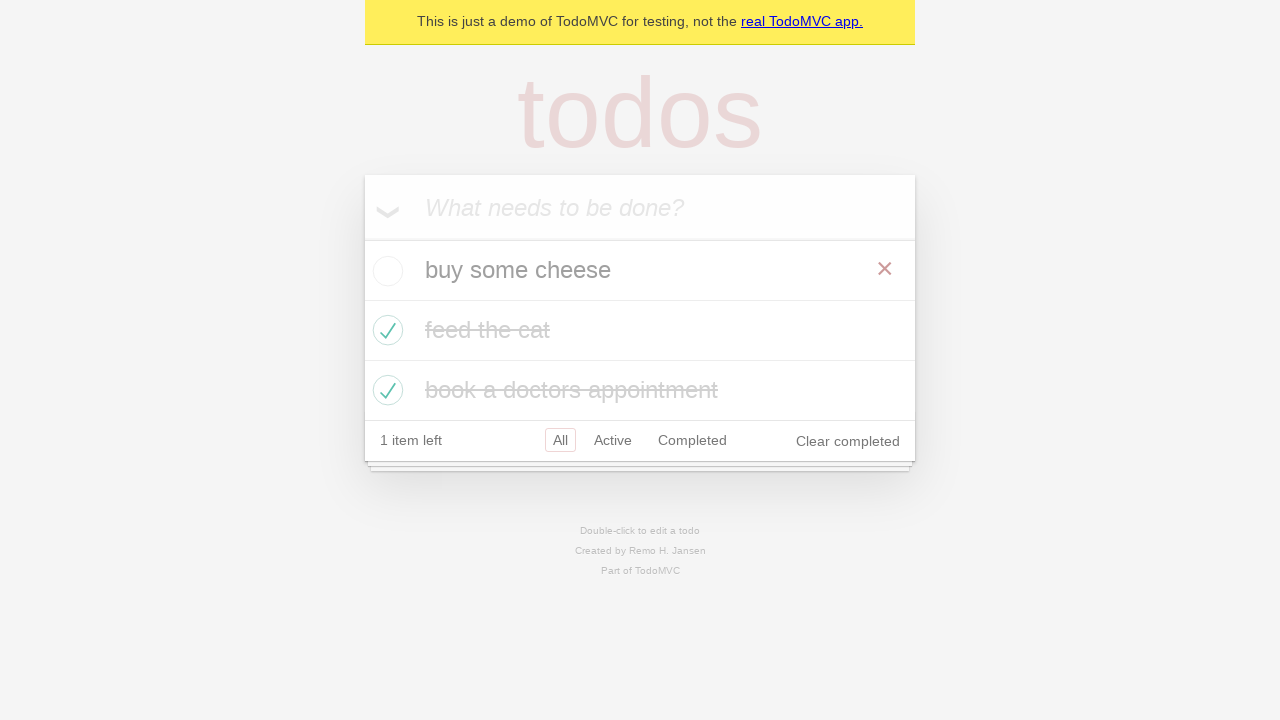

Re-checked the first todo item to mark it complete again at (385, 271) on internal:testid=[data-testid="todo-item"s] >> nth=0 >> internal:role=checkbox
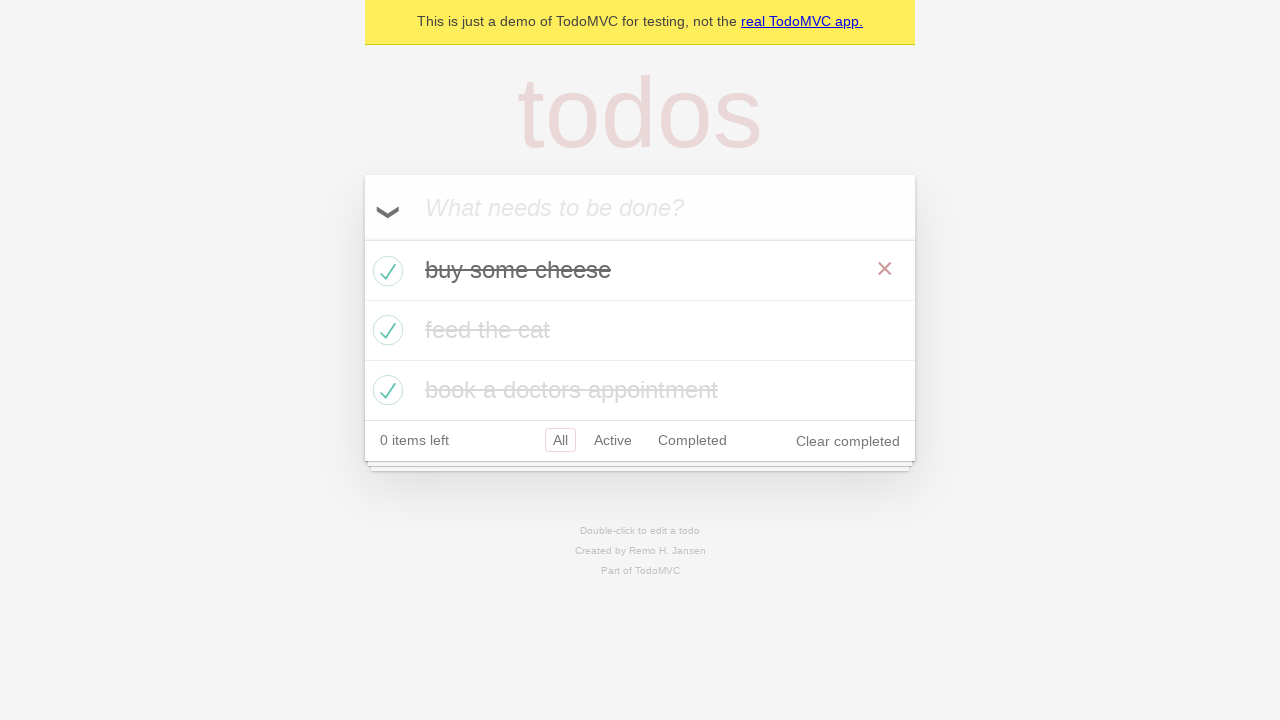

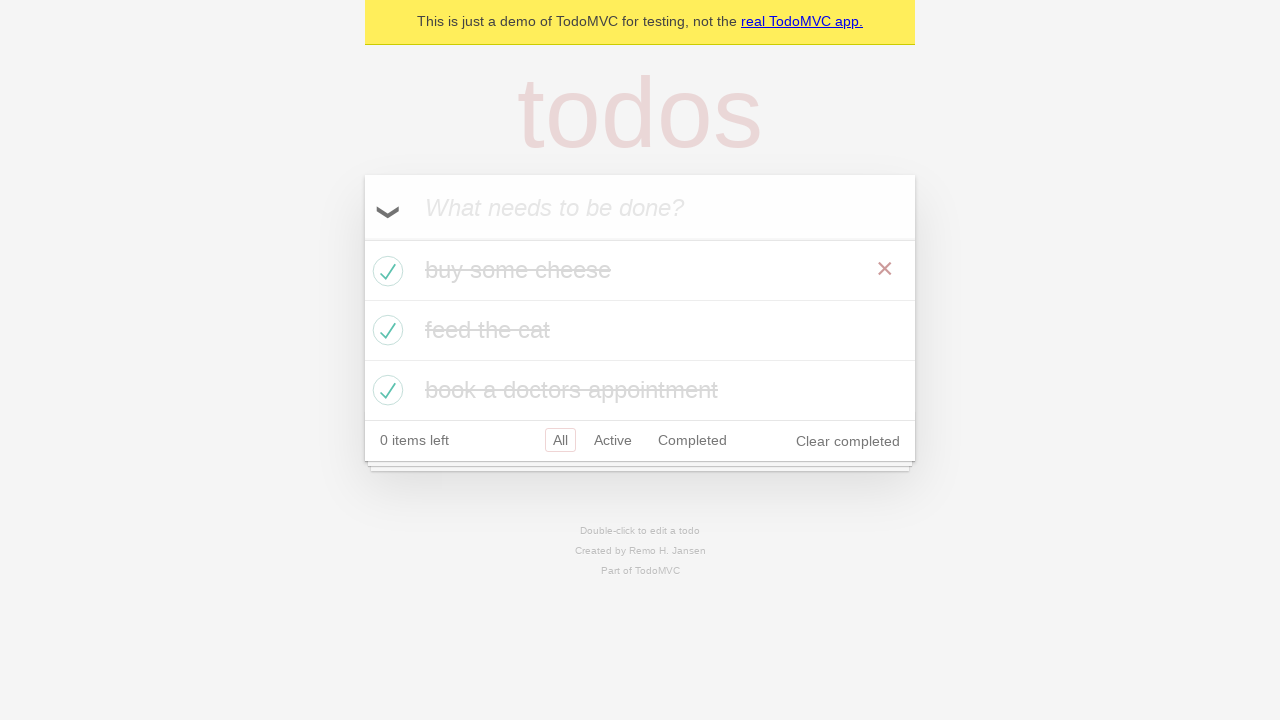